Navigates to MakeMyTrip website and scrolls down the page twice using Page Down key

Starting URL: https://www.makemytrip.com/

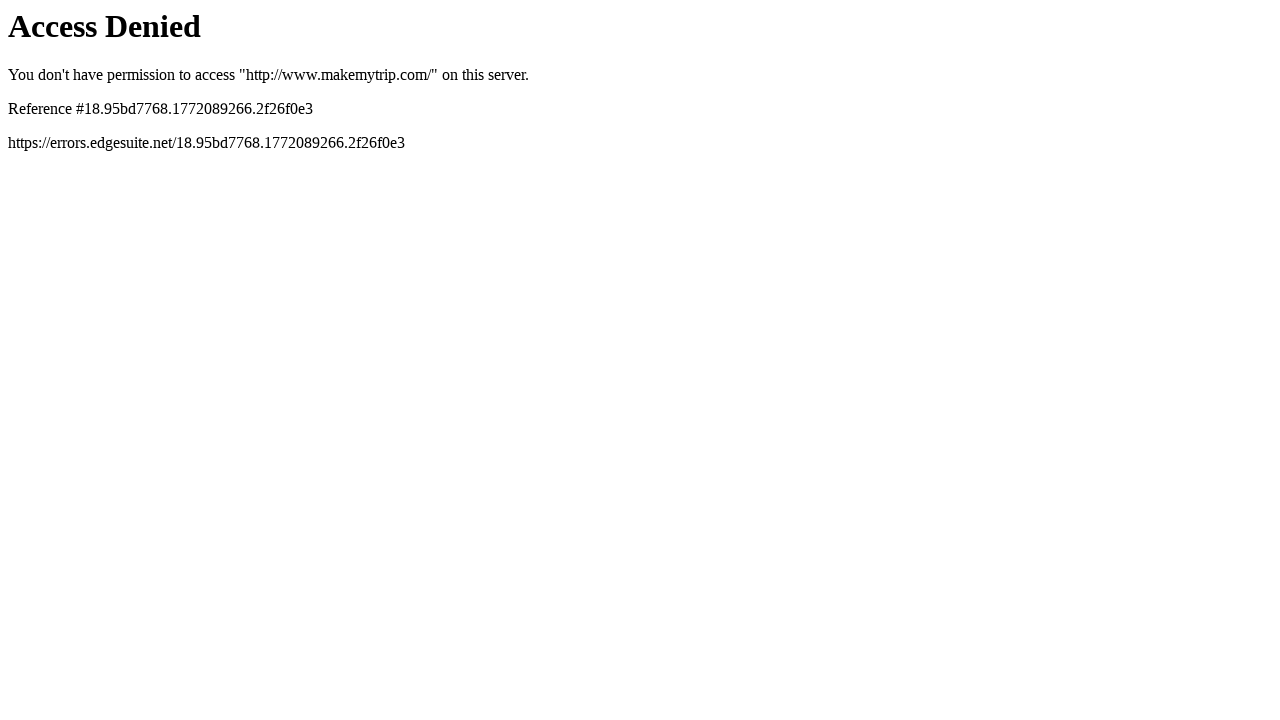

Navigated to MakeMyTrip website
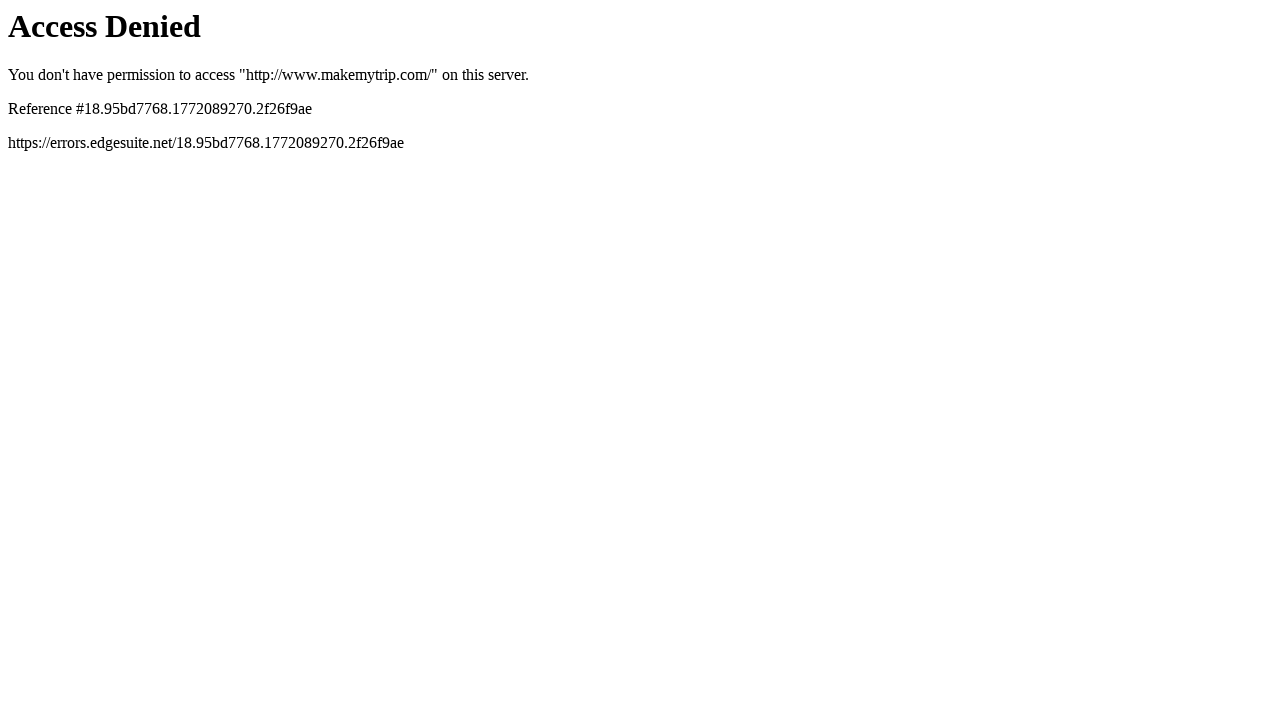

Scrolled down page using Page Down key (first scroll)
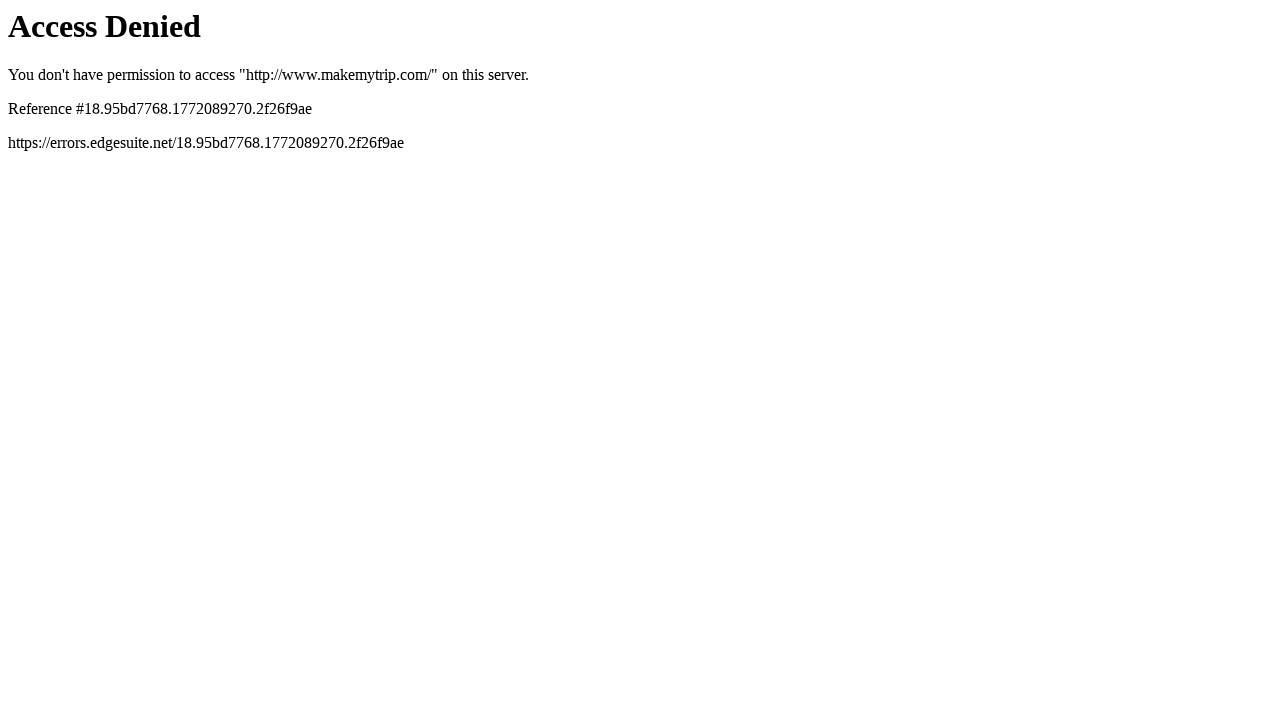

Scrolled down page using Page Down key (second scroll)
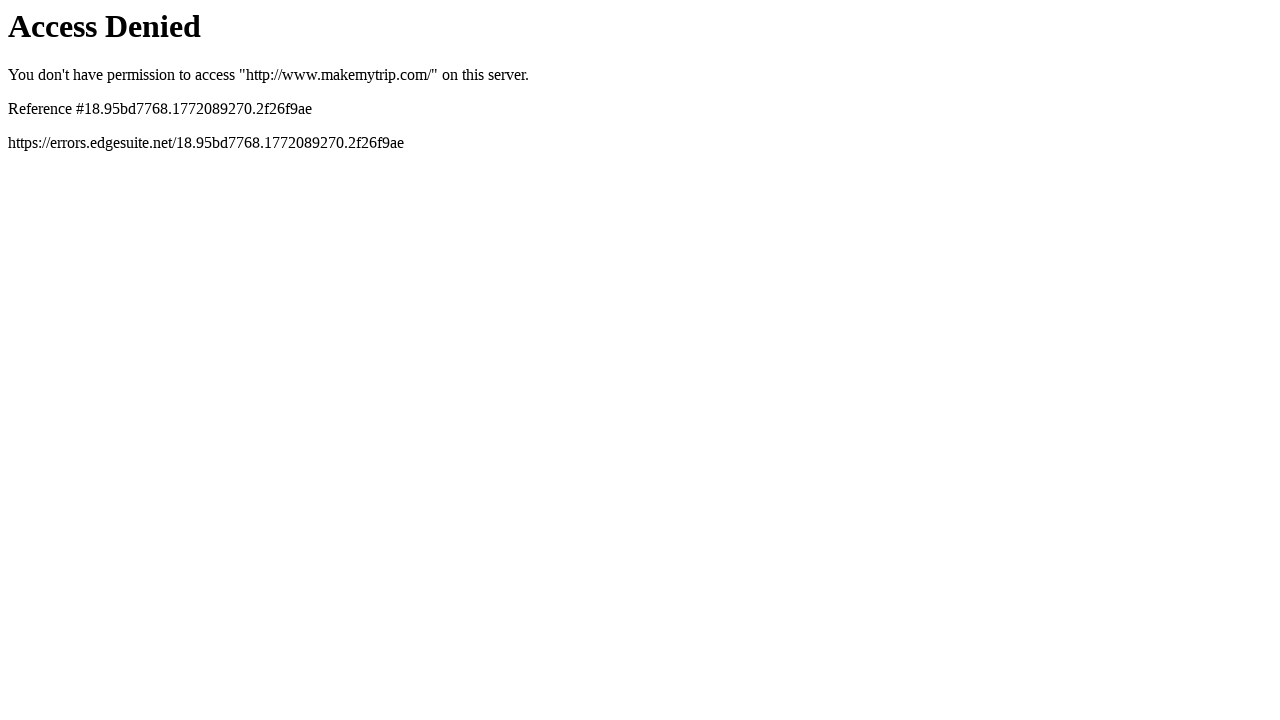

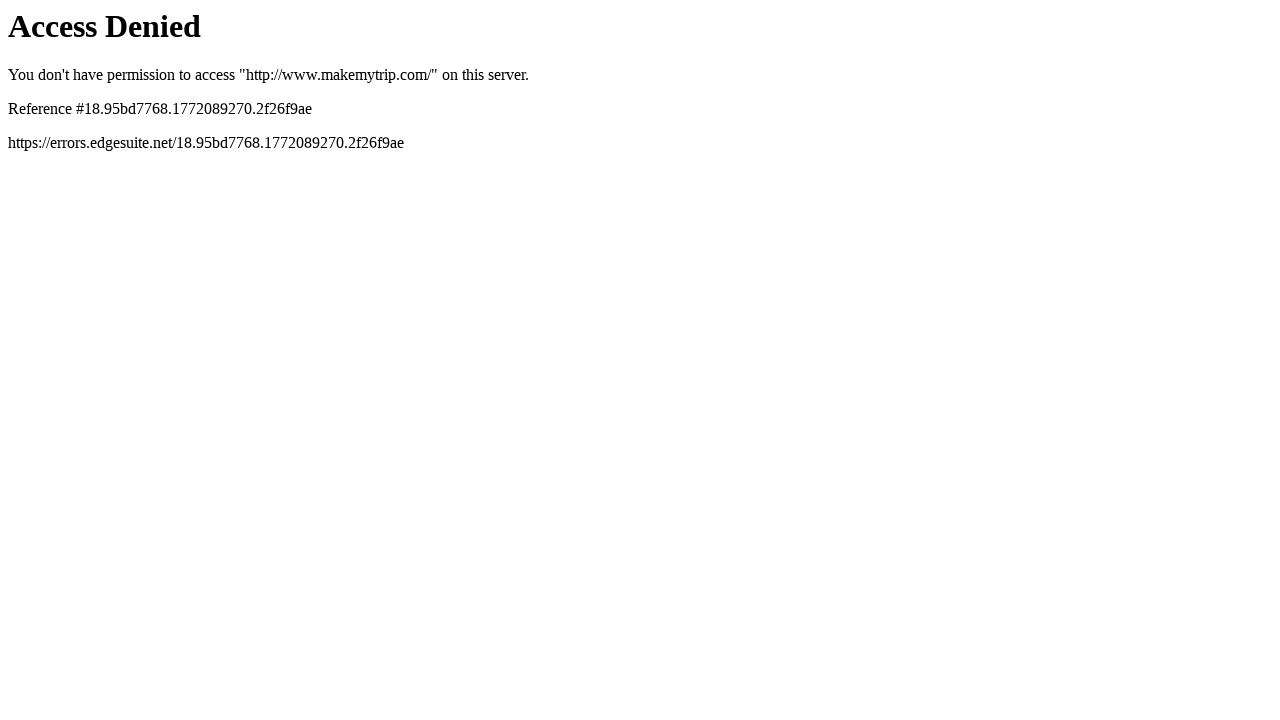